Verifies that the login page displays the "Login" title text

Starting URL: https://opensource-demo.orangehrmlive.com/web/index.php/auth/login

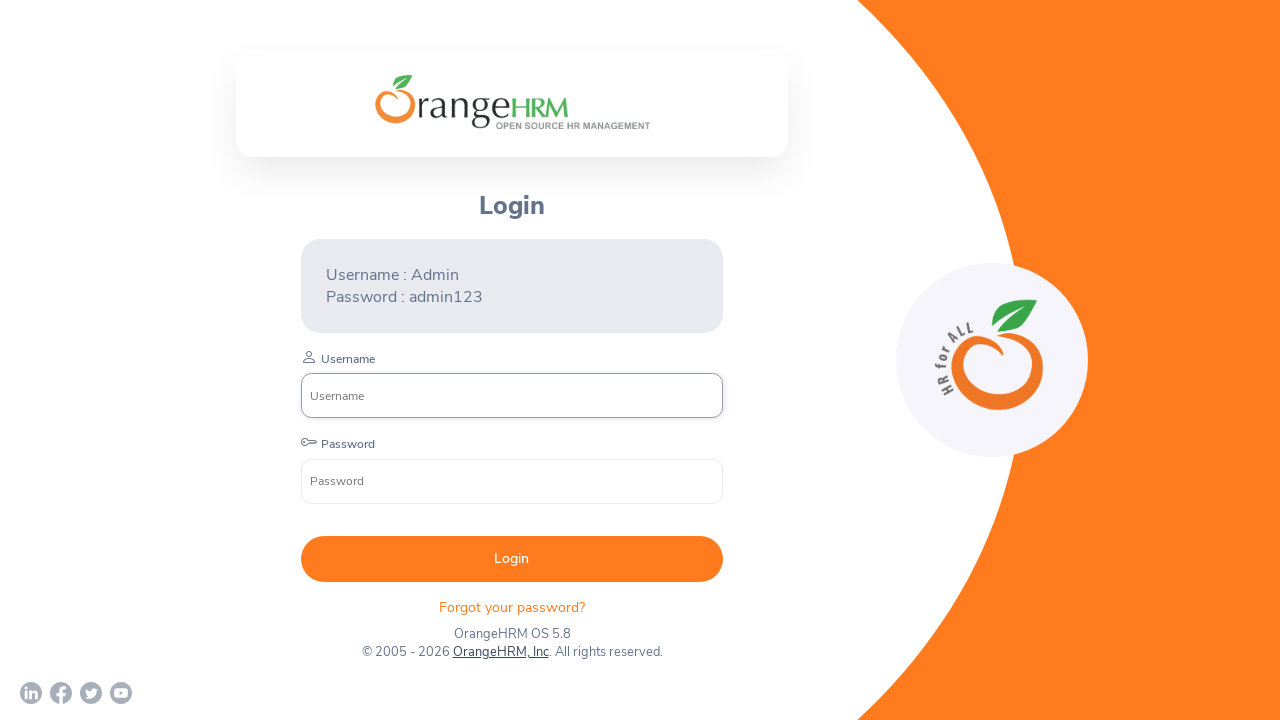

Waited for login title element to be visible
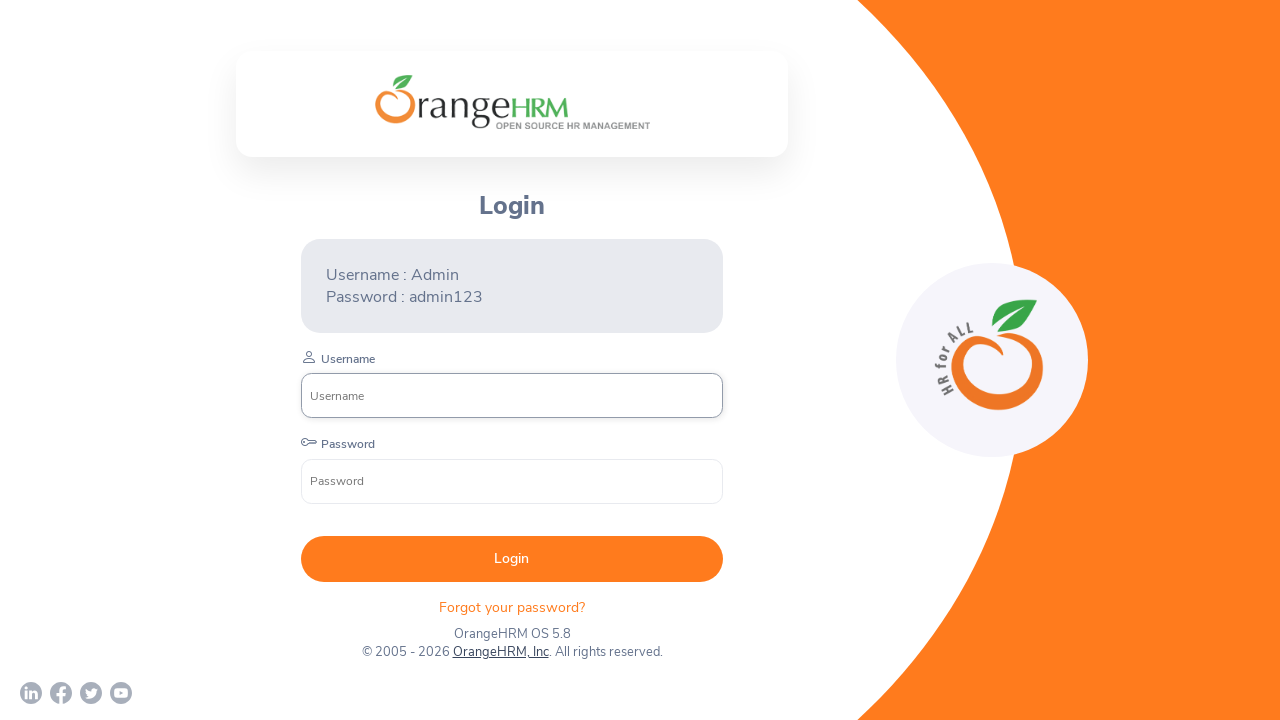

Located the login title element
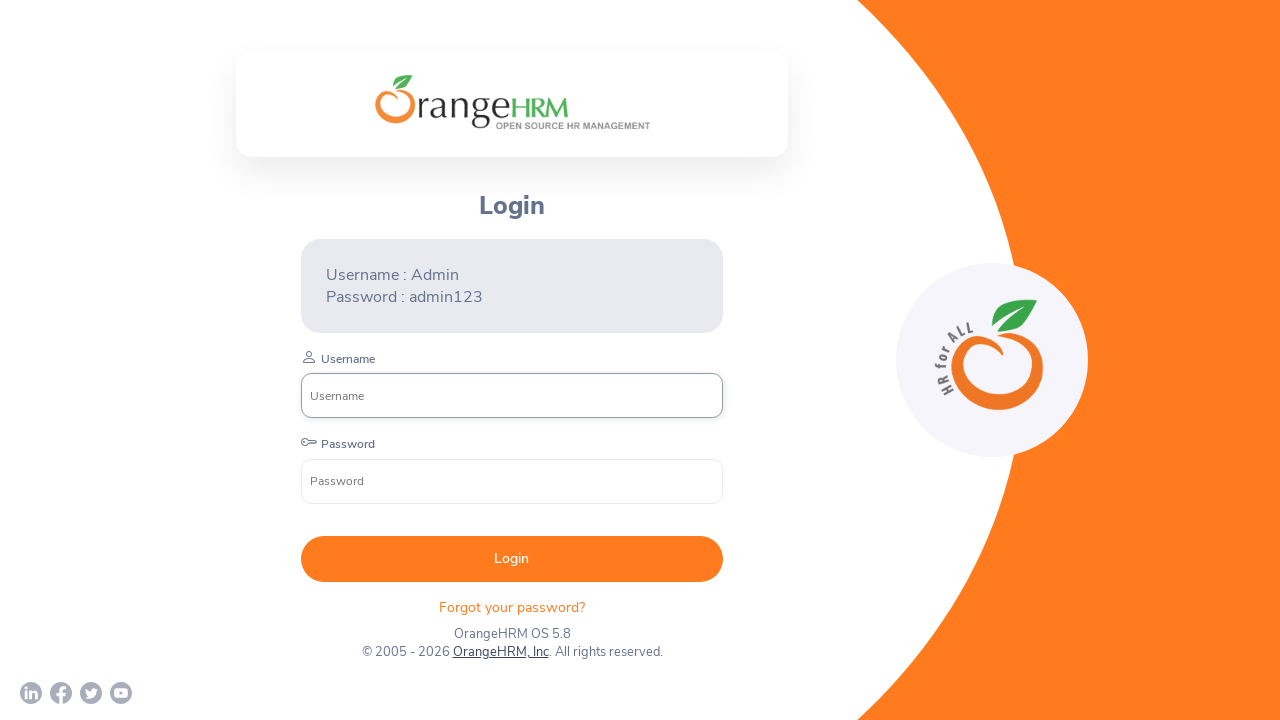

Verified that the Login title is visible
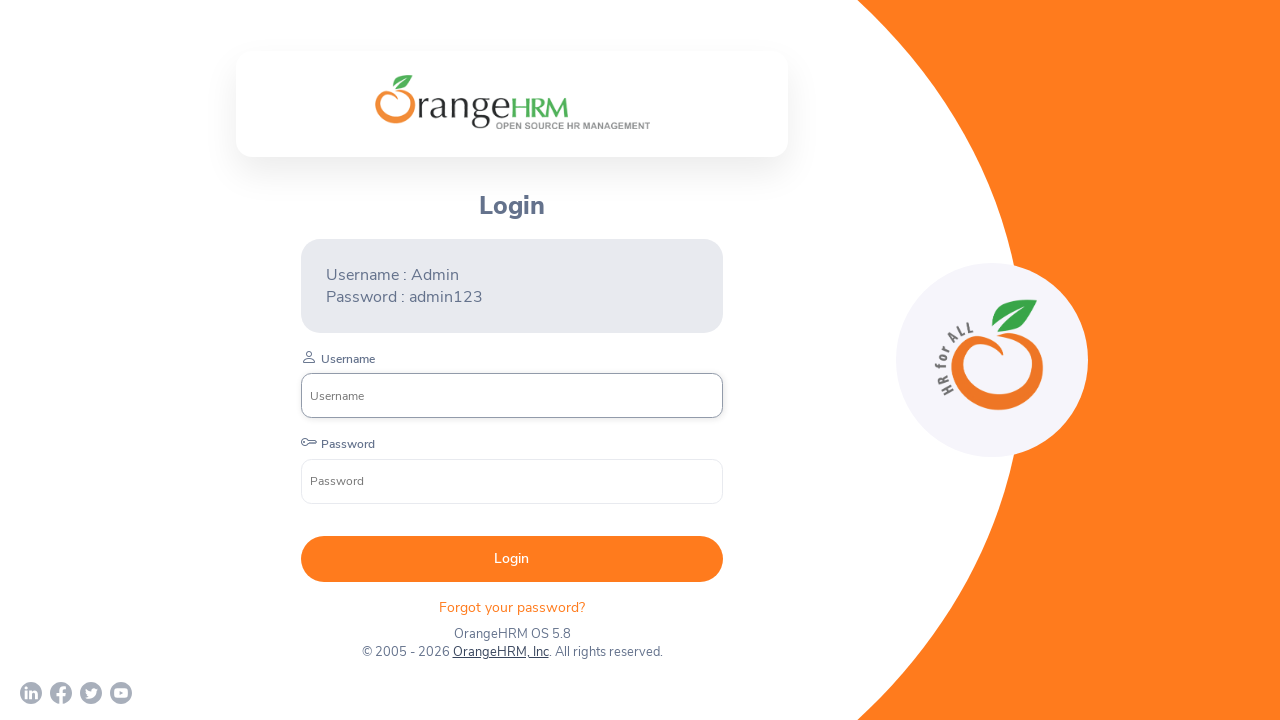

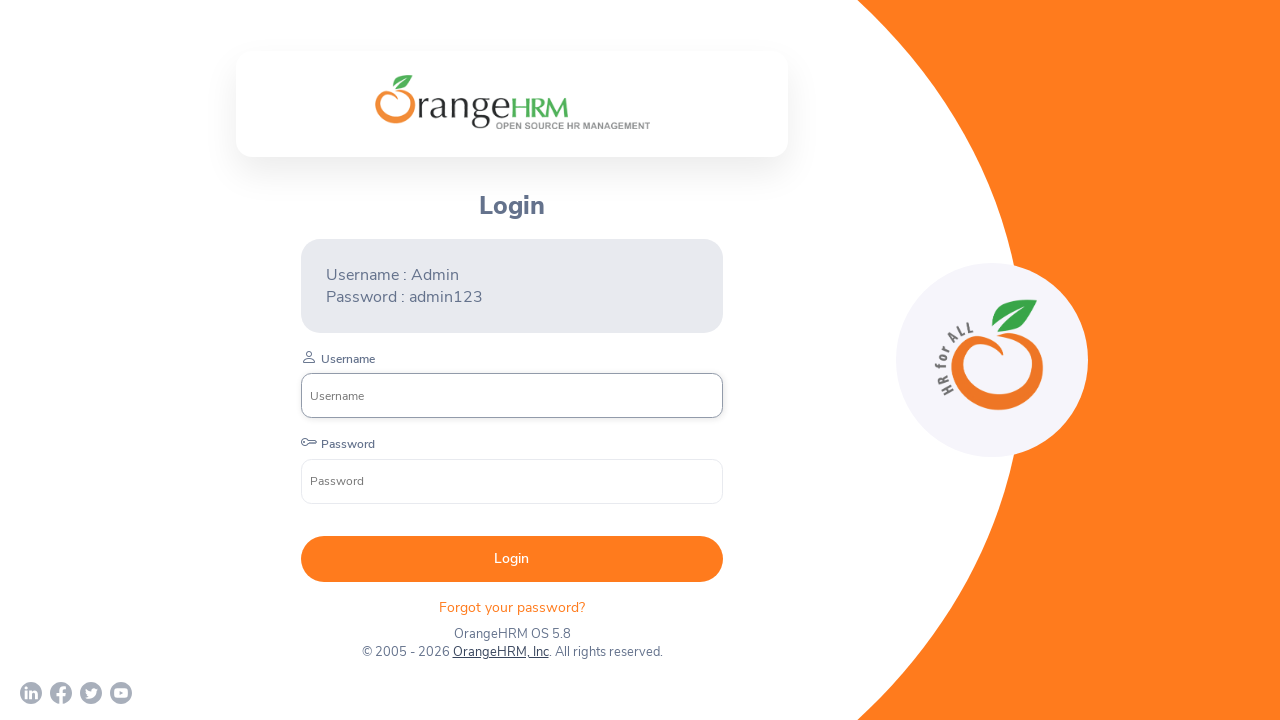